Tests that a todo item is removed if edited to an empty string

Starting URL: https://demo.playwright.dev/todomvc

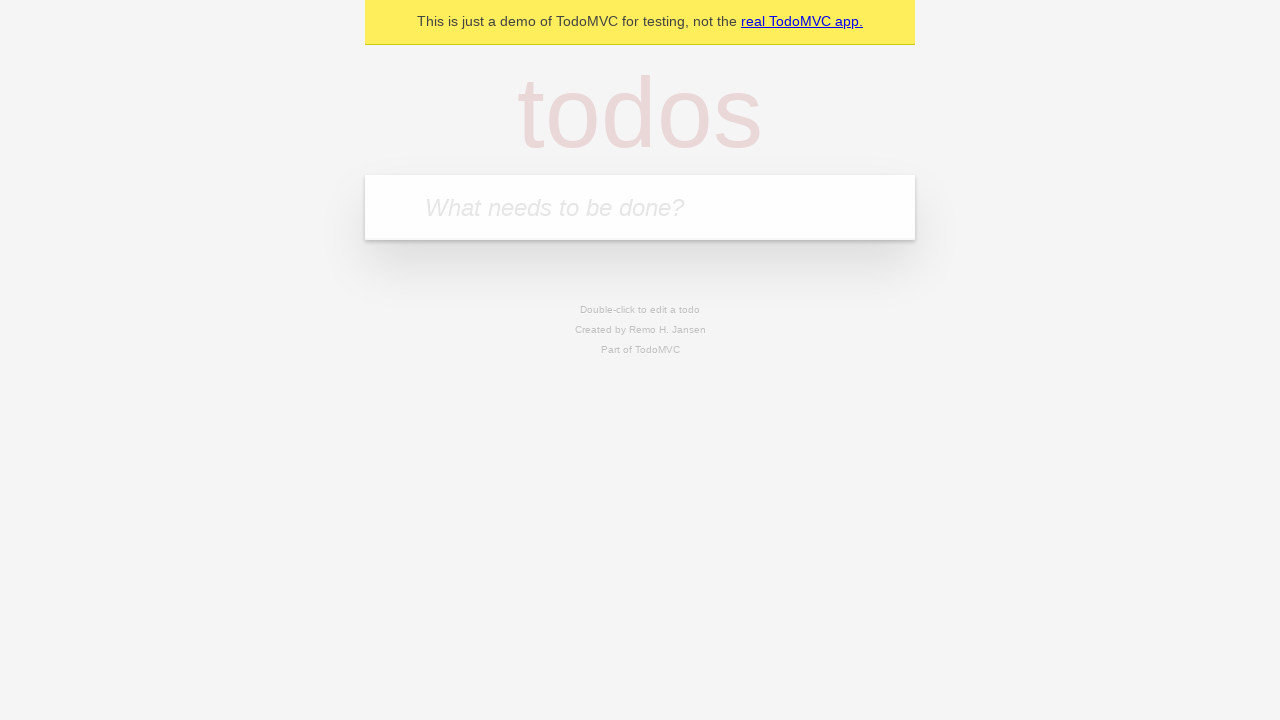

Filled todo input with 'buy some cheese' on internal:attr=[placeholder="What needs to be done?"i]
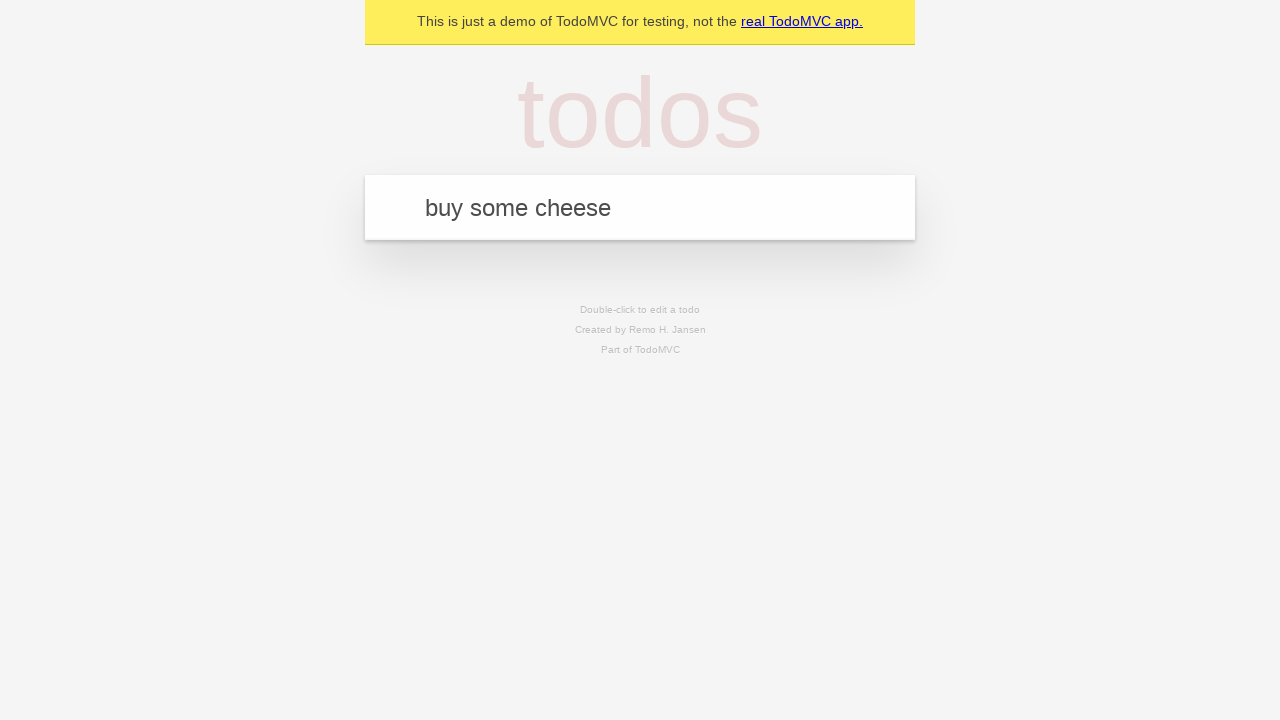

Pressed Enter to create todo item 'buy some cheese' on internal:attr=[placeholder="What needs to be done?"i]
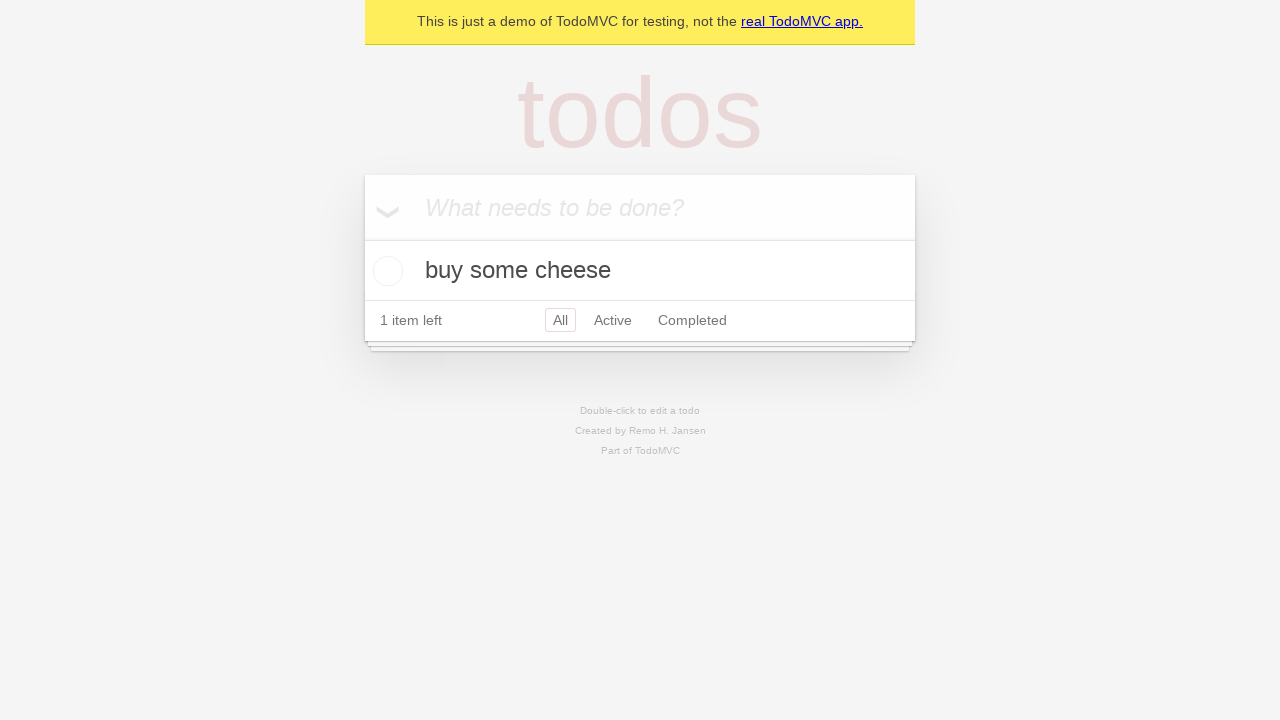

Filled todo input with 'feed the cat' on internal:attr=[placeholder="What needs to be done?"i]
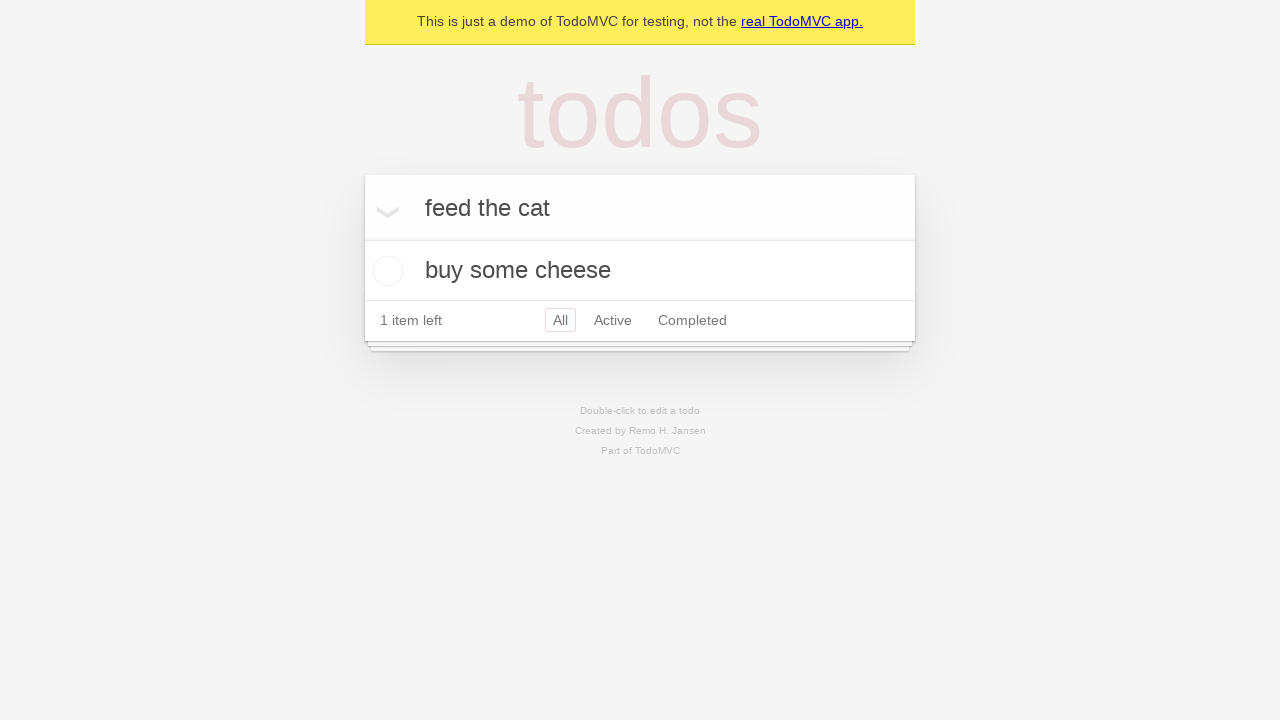

Pressed Enter to create todo item 'feed the cat' on internal:attr=[placeholder="What needs to be done?"i]
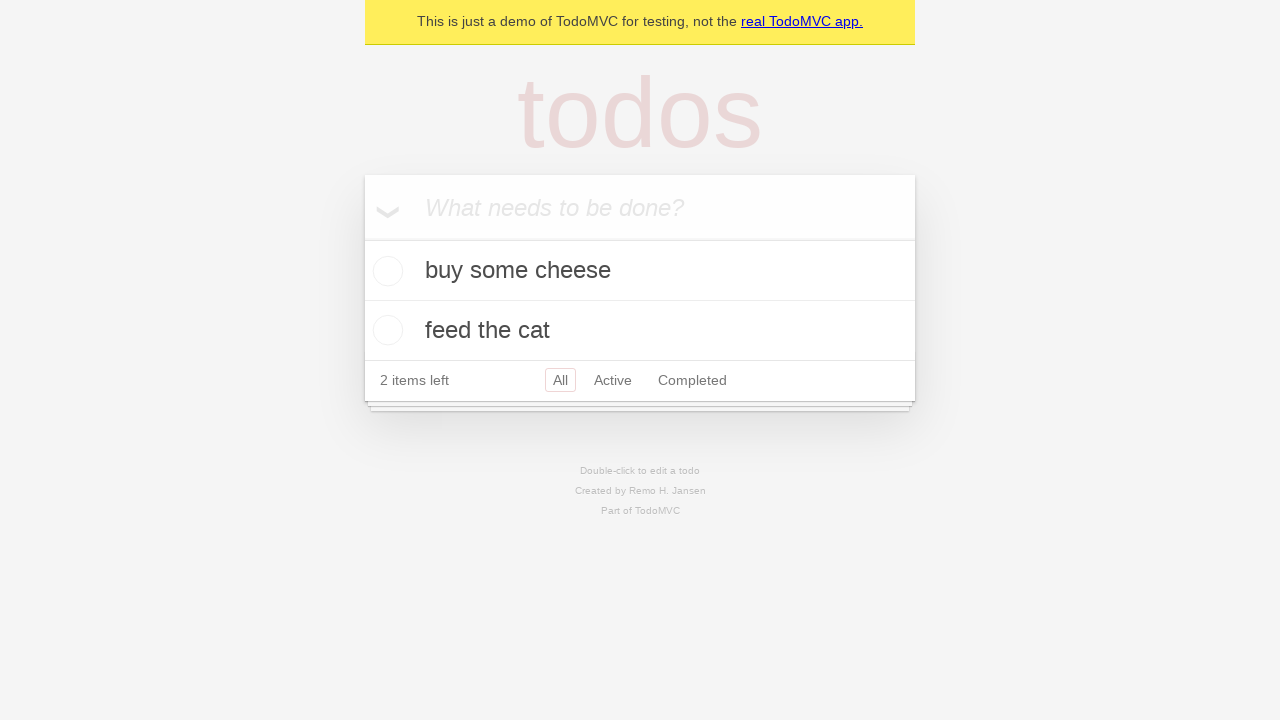

Filled todo input with 'book a doctors appointment' on internal:attr=[placeholder="What needs to be done?"i]
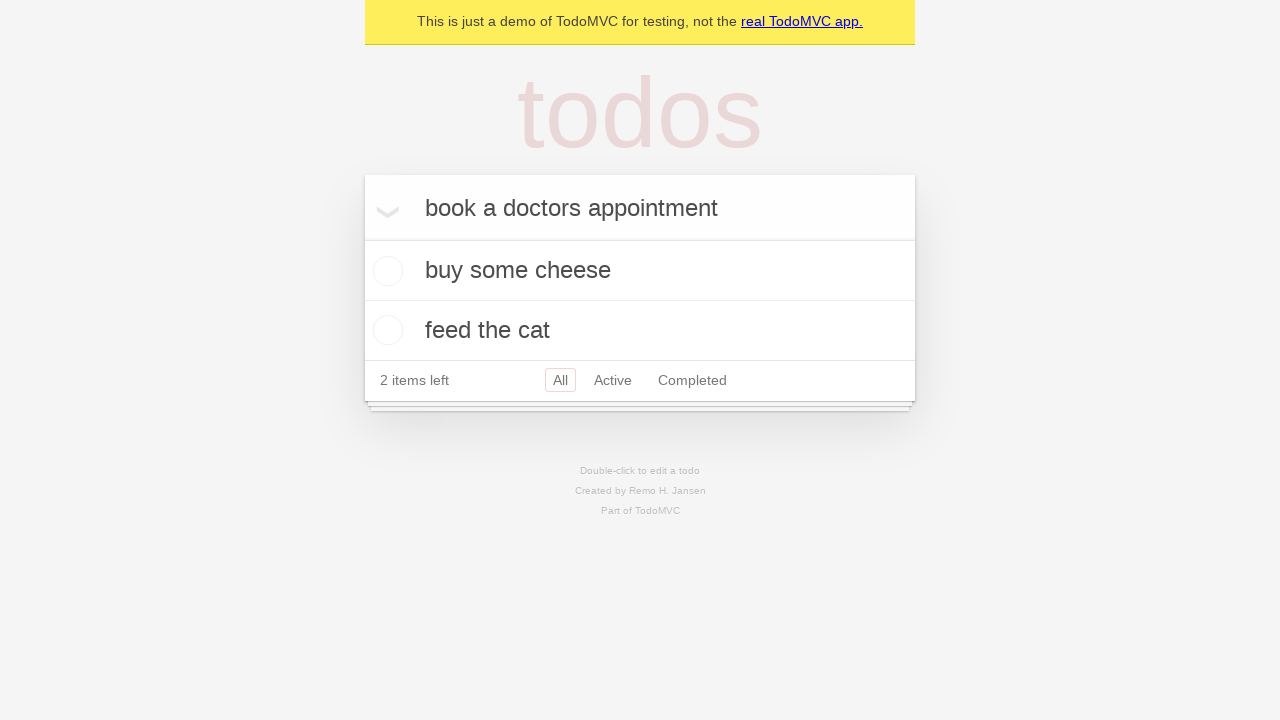

Pressed Enter to create todo item 'book a doctors appointment' on internal:attr=[placeholder="What needs to be done?"i]
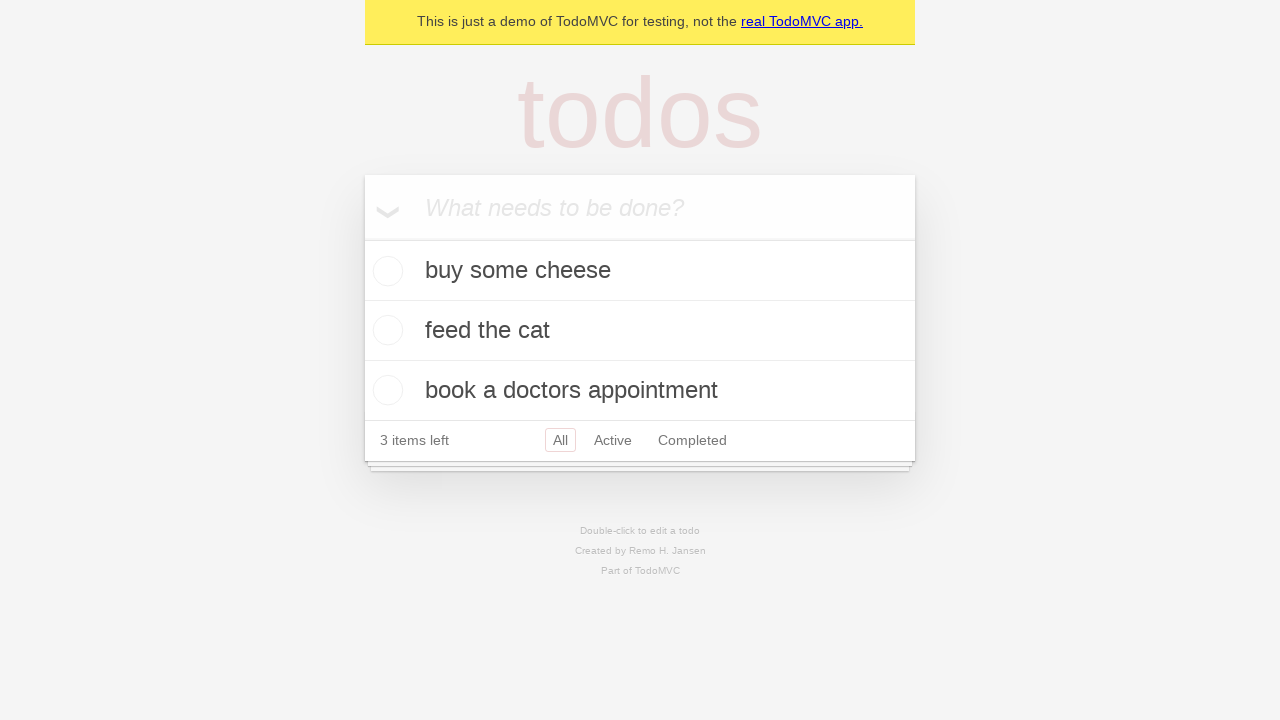

Double-clicked second todo item to enter edit mode at (640, 331) on internal:testid=[data-testid="todo-item"s] >> nth=1
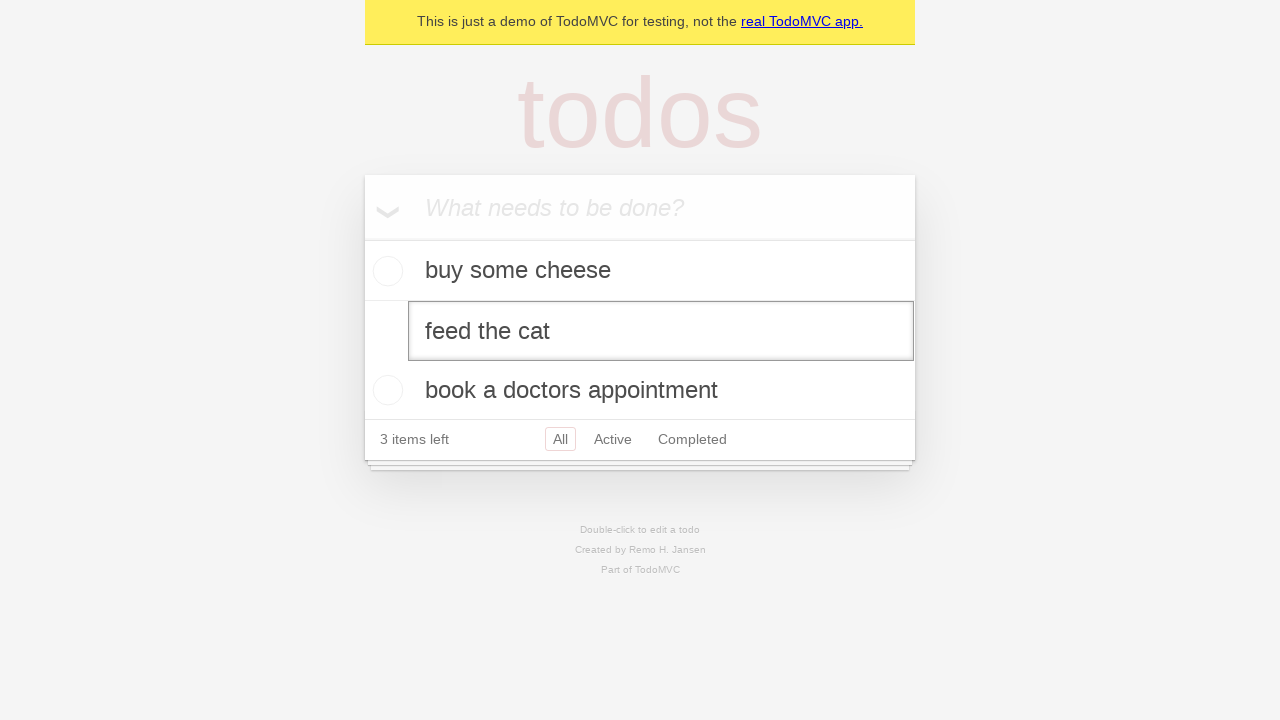

Cleared all text from the edit field on internal:testid=[data-testid="todo-item"s] >> nth=1 >> internal:role=textbox[nam
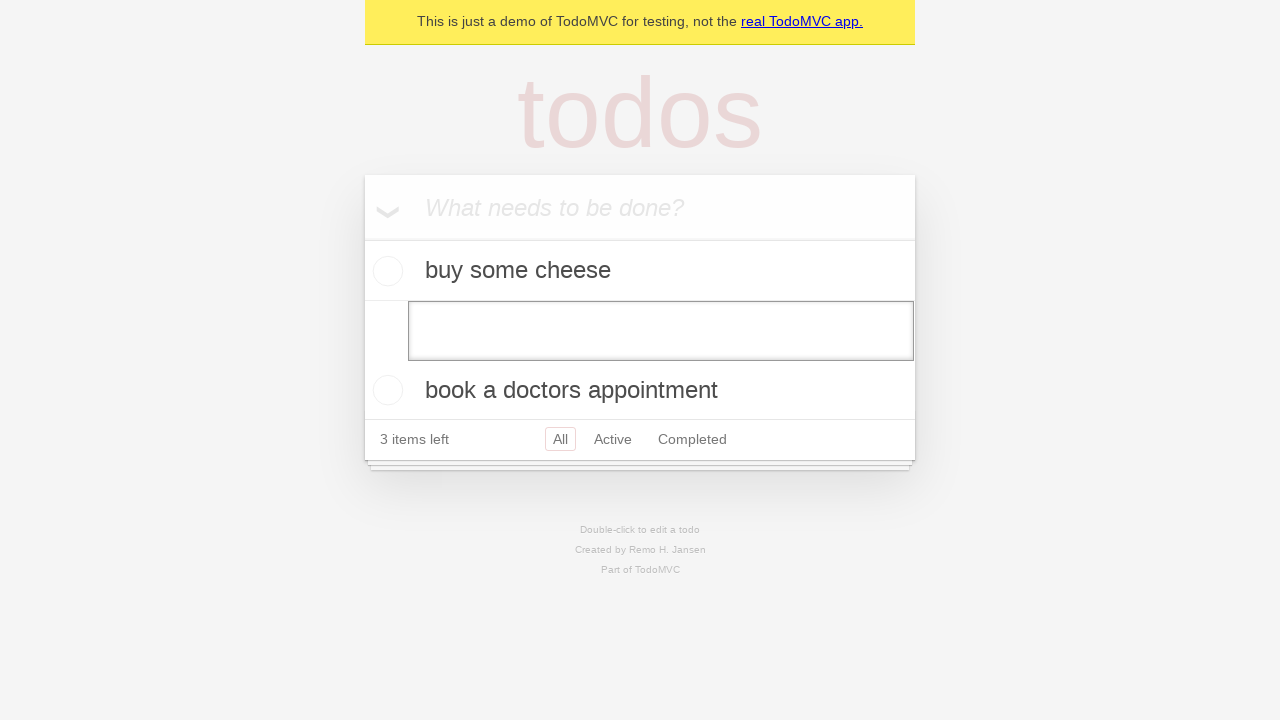

Pressed Enter to submit empty text, removing the todo item on internal:testid=[data-testid="todo-item"s] >> nth=1 >> internal:role=textbox[nam
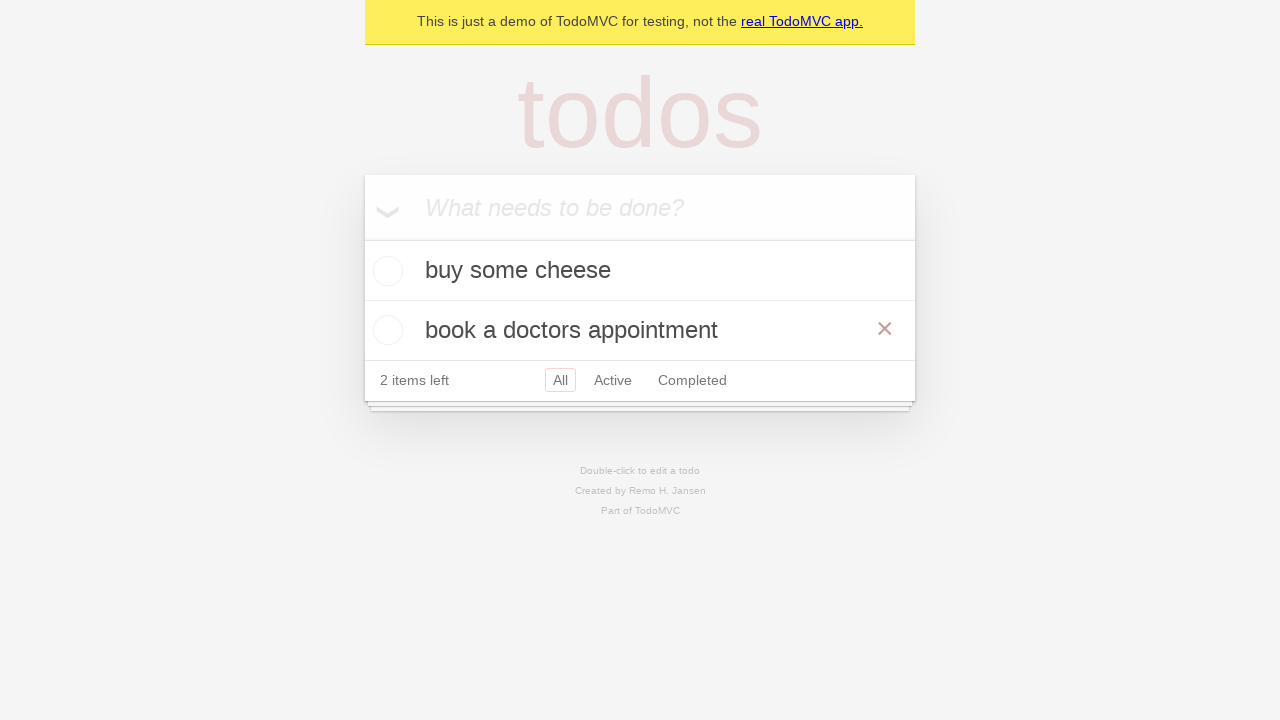

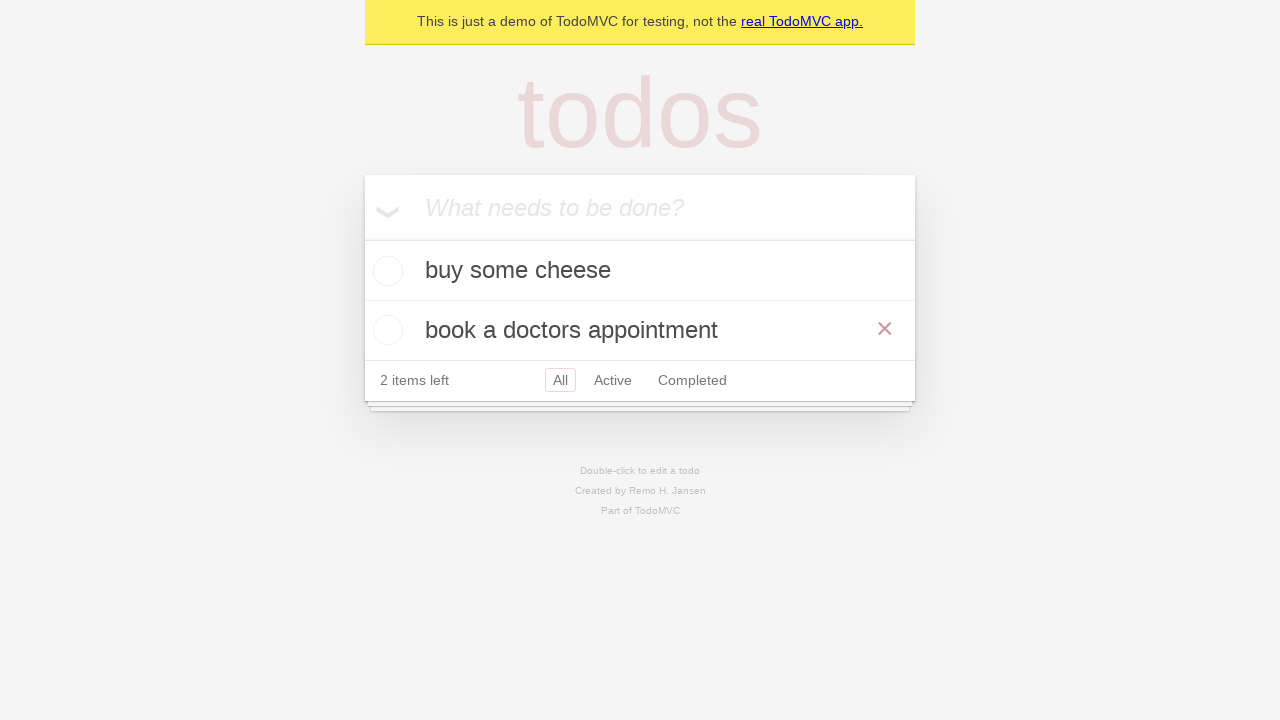